Navigates through a postal code website hierarchy by visiting the main page, selecting the first region from a list, then selecting the first sub-region, and finally waiting for the cities list to load.

Starting URL: https://codigo-postal.co/

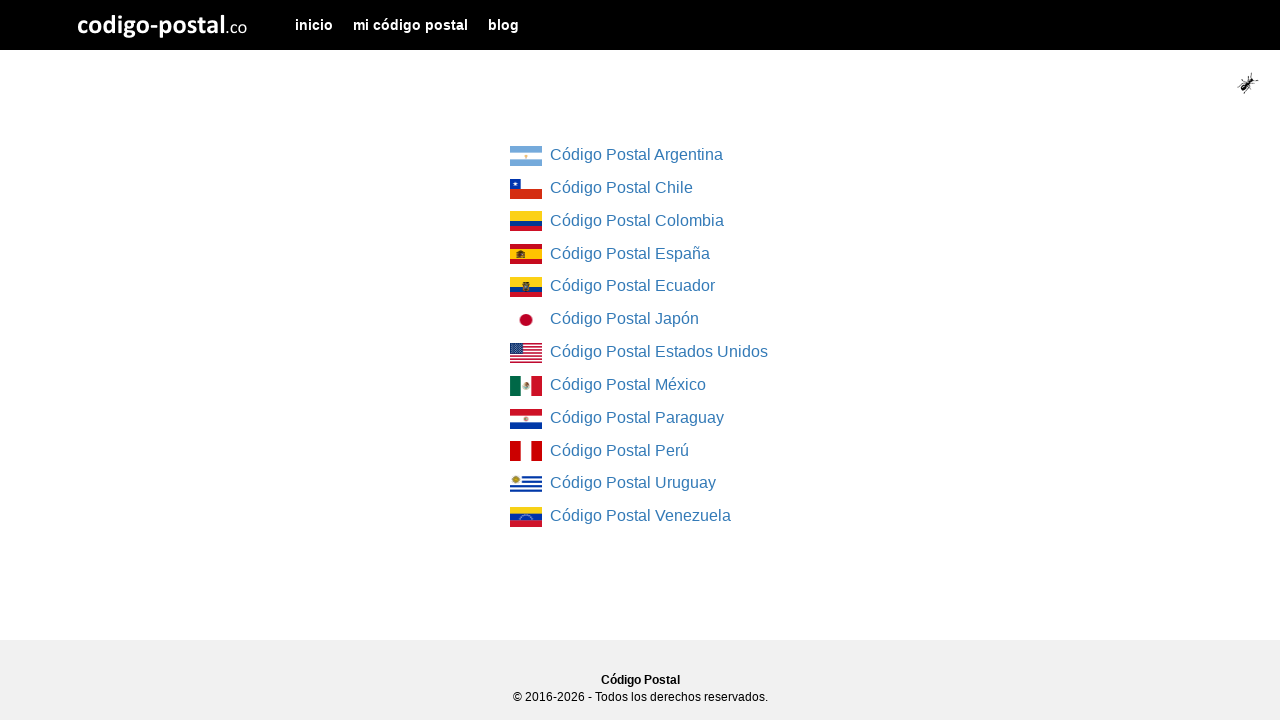

Waited for region list items to load on main page
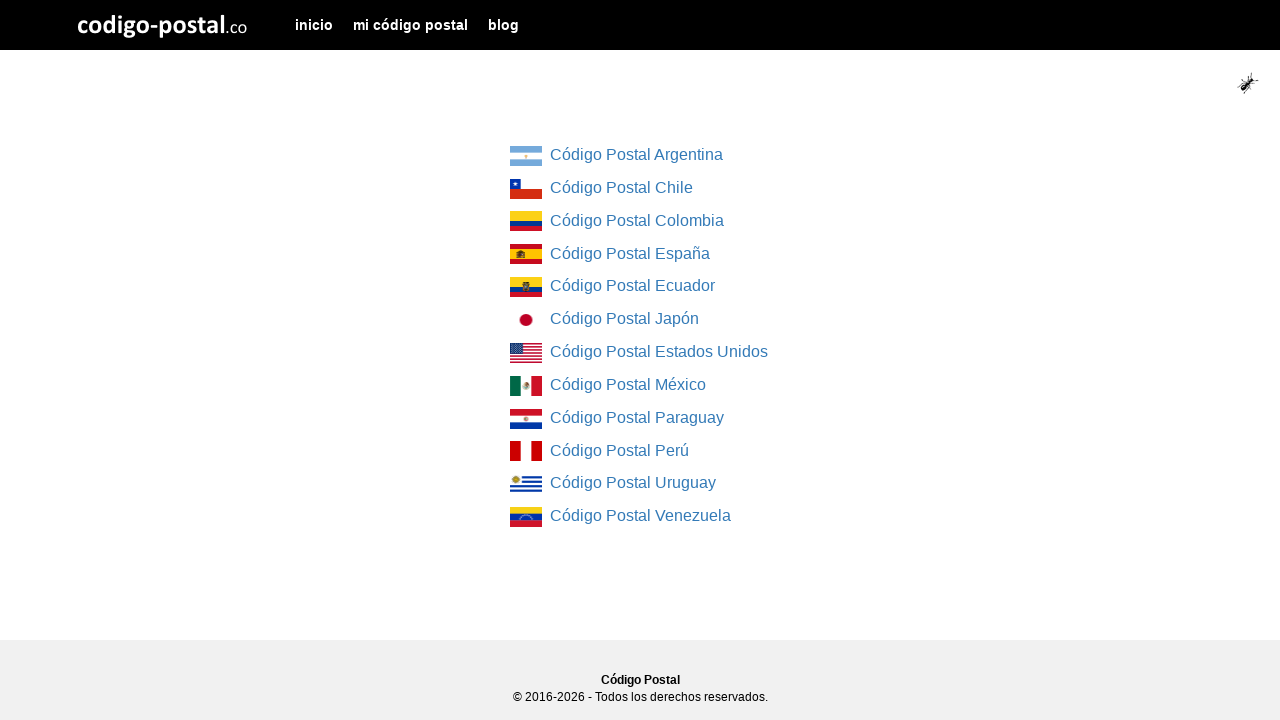

Located first region link element
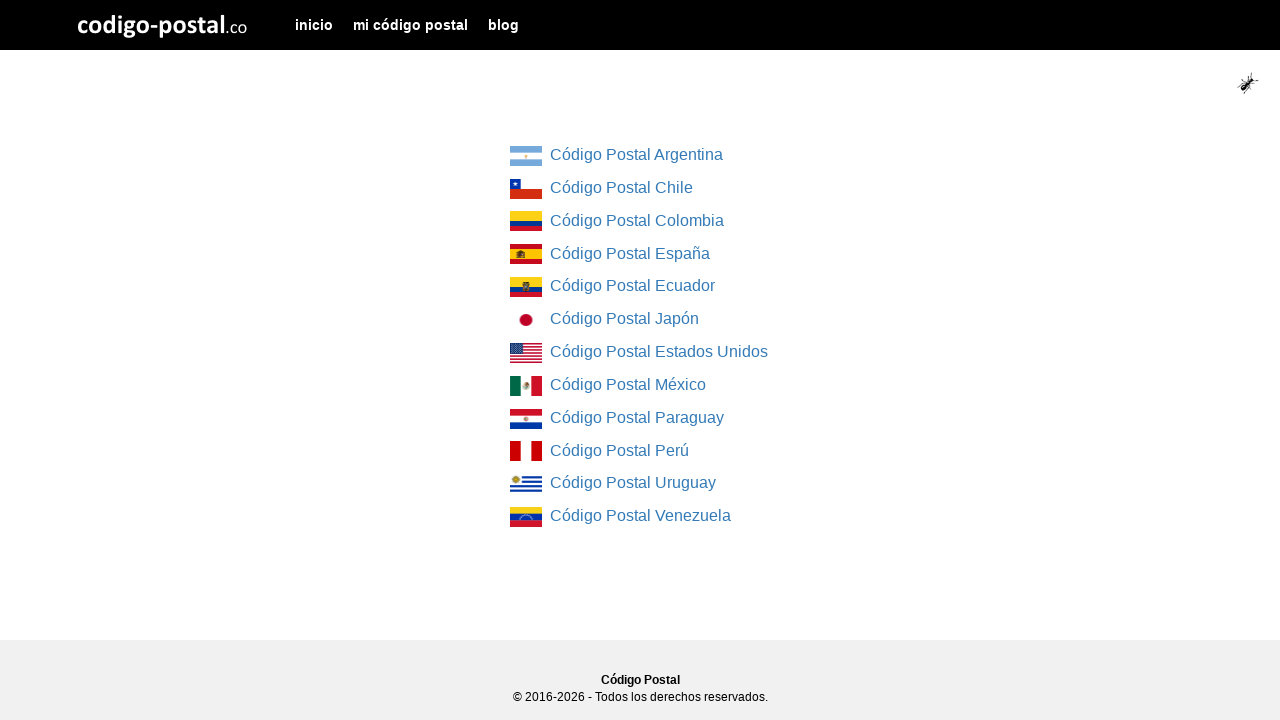

Retrieved href attribute from first region link
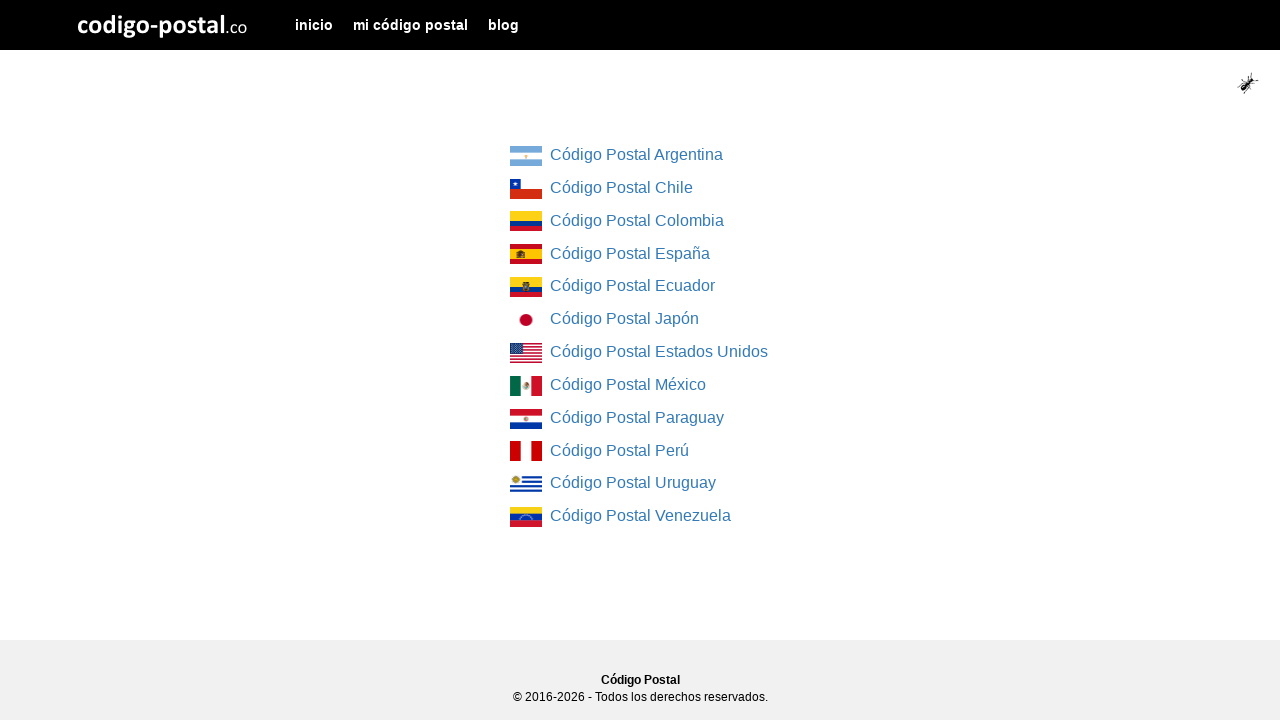

Navigated to first region page
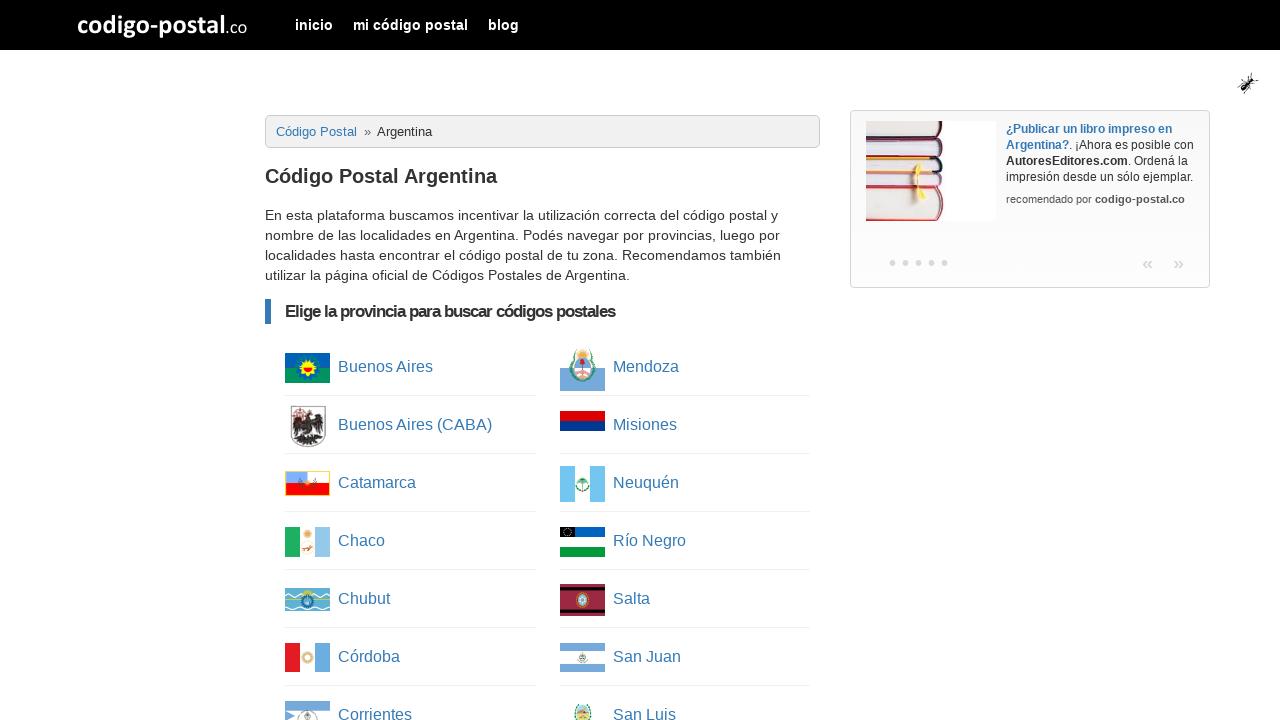

Waited for column list to load in region page
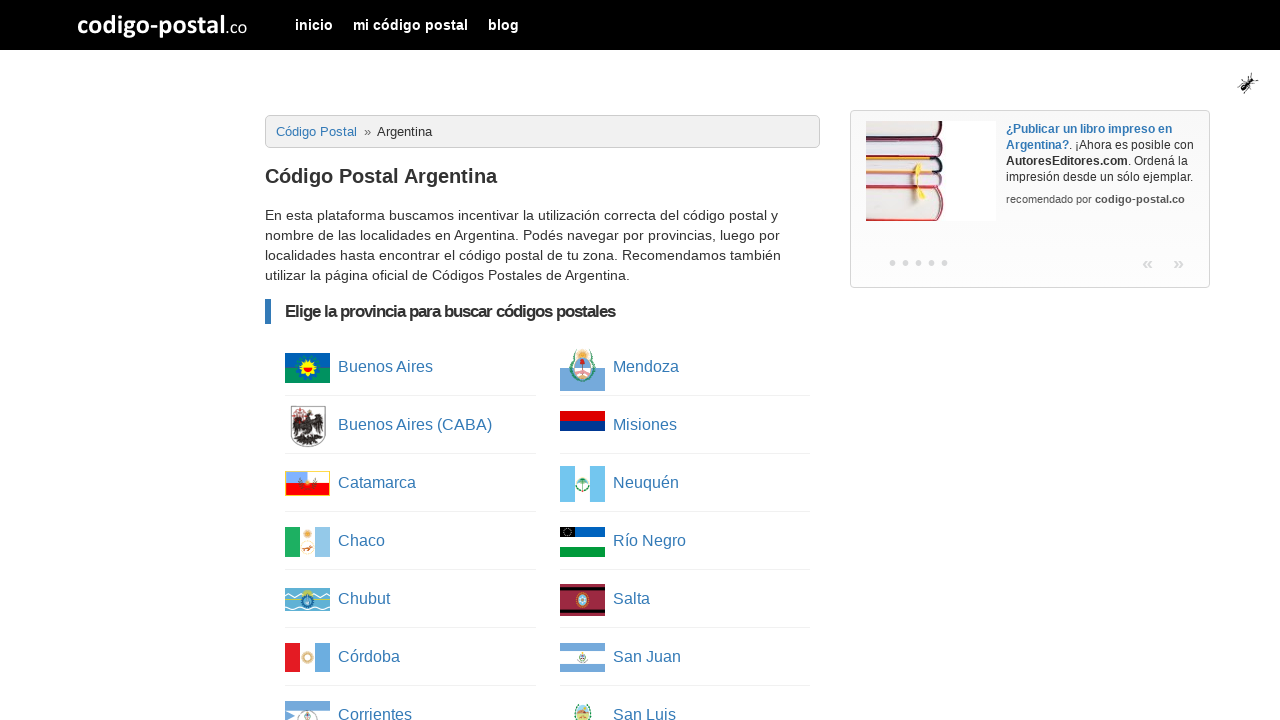

Located first sub-region link element
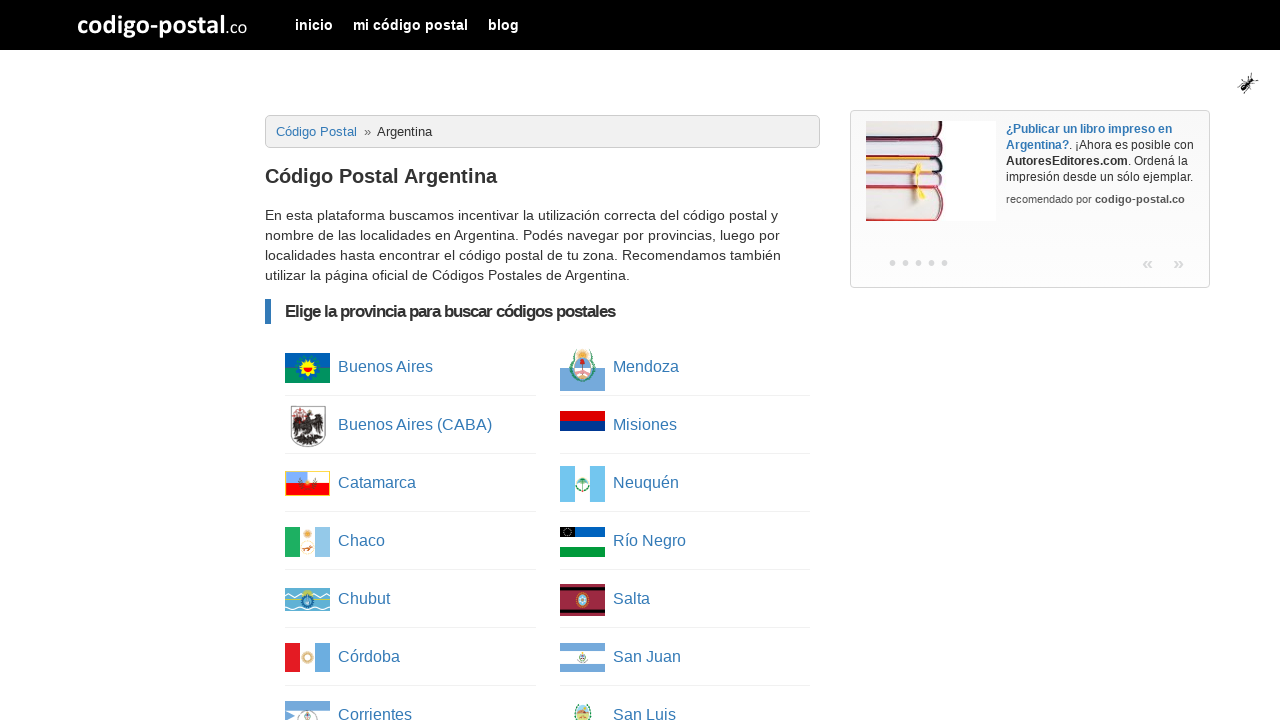

Retrieved href attribute from first sub-region link
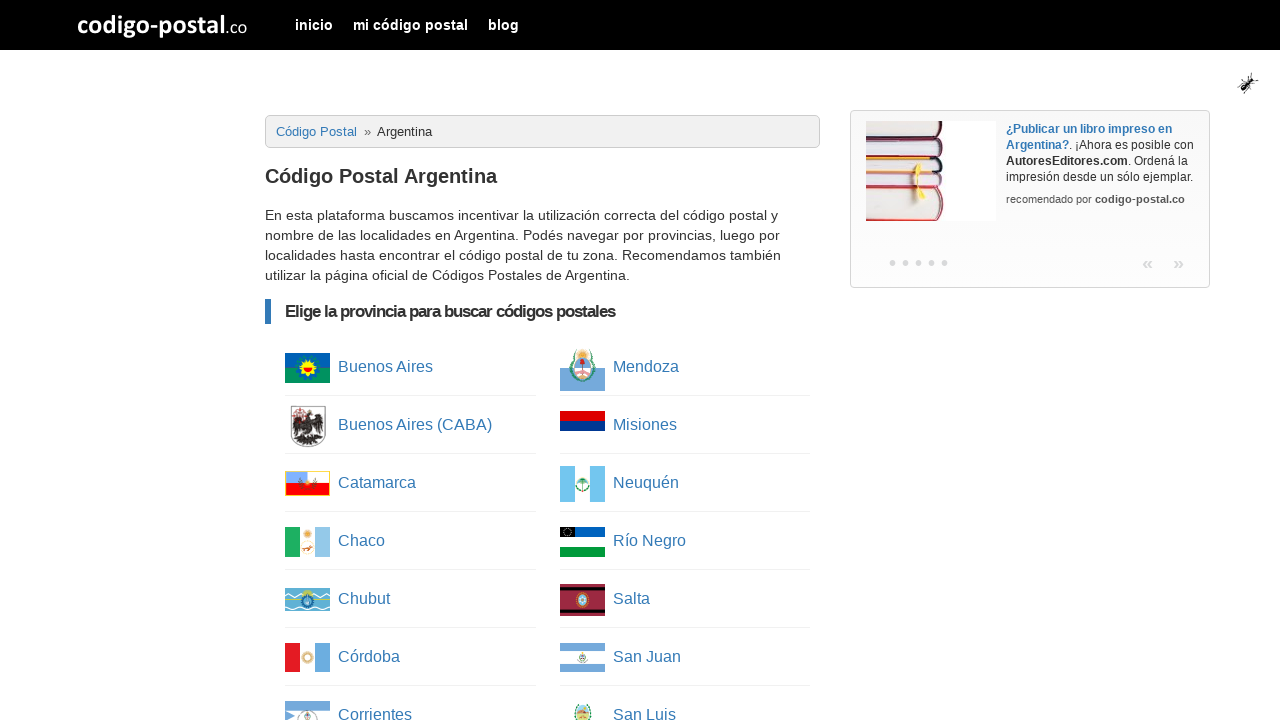

Navigated to sub-region page
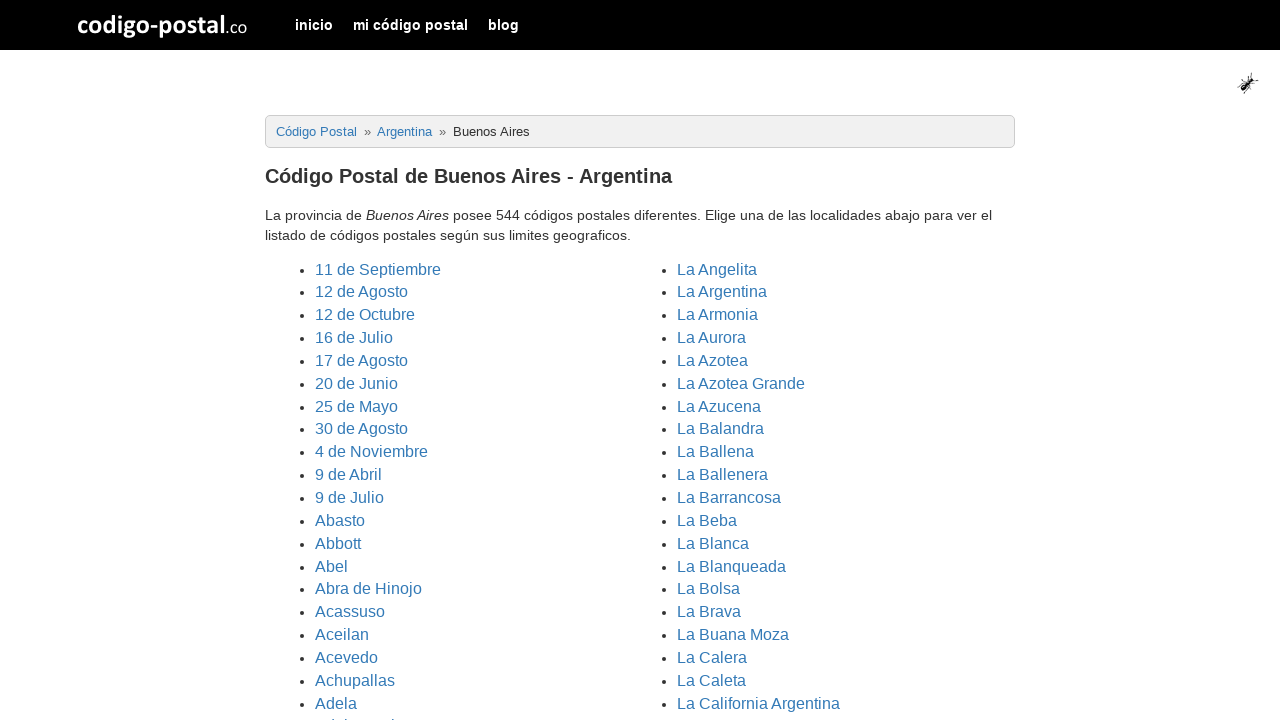

Waited for cities list to load
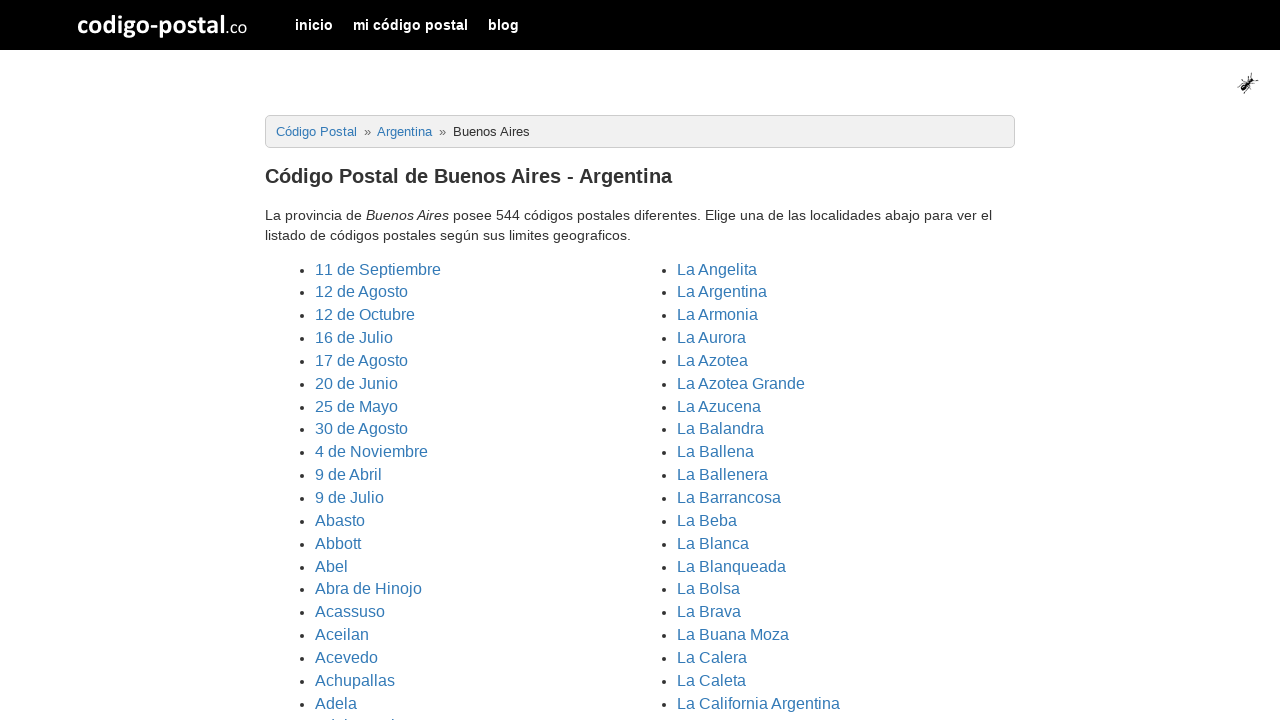

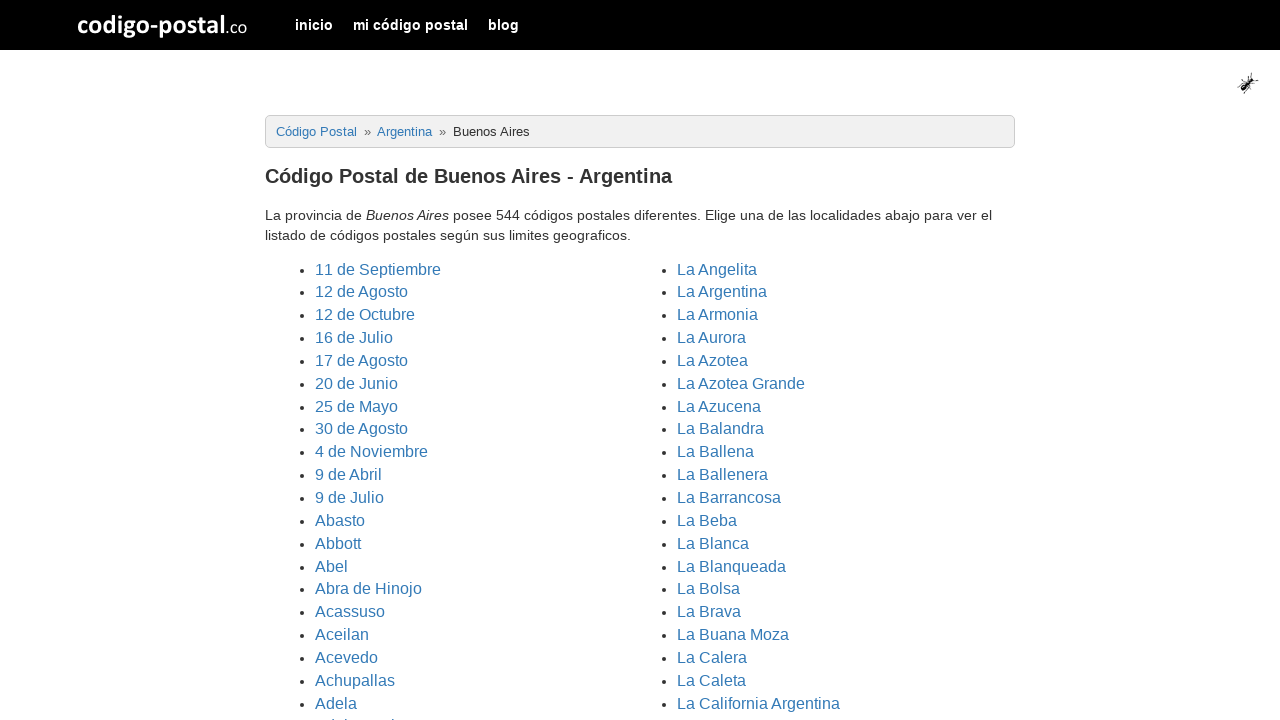